Tests mouse hover functionality by navigating to jqueryui.com and hovering over the "JS Foundation" link in the footer/header area.

Starting URL: https://jqueryui.com

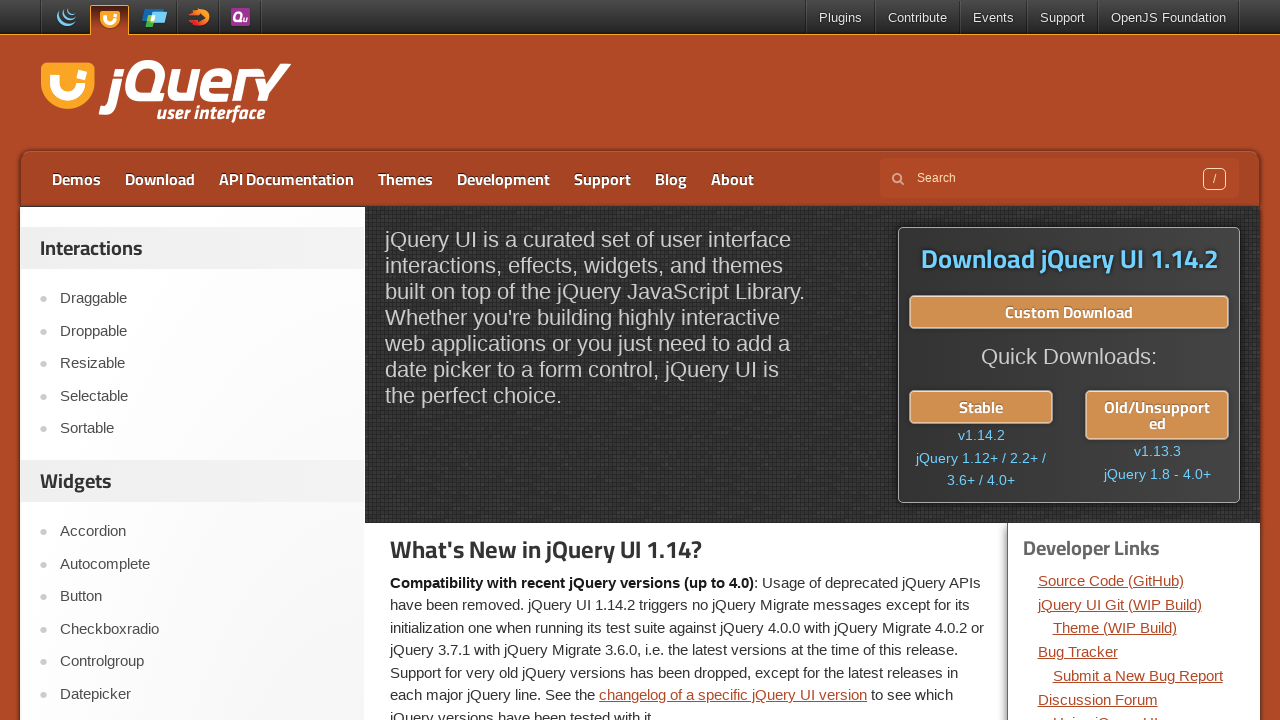

Set viewport size to 1920x1080
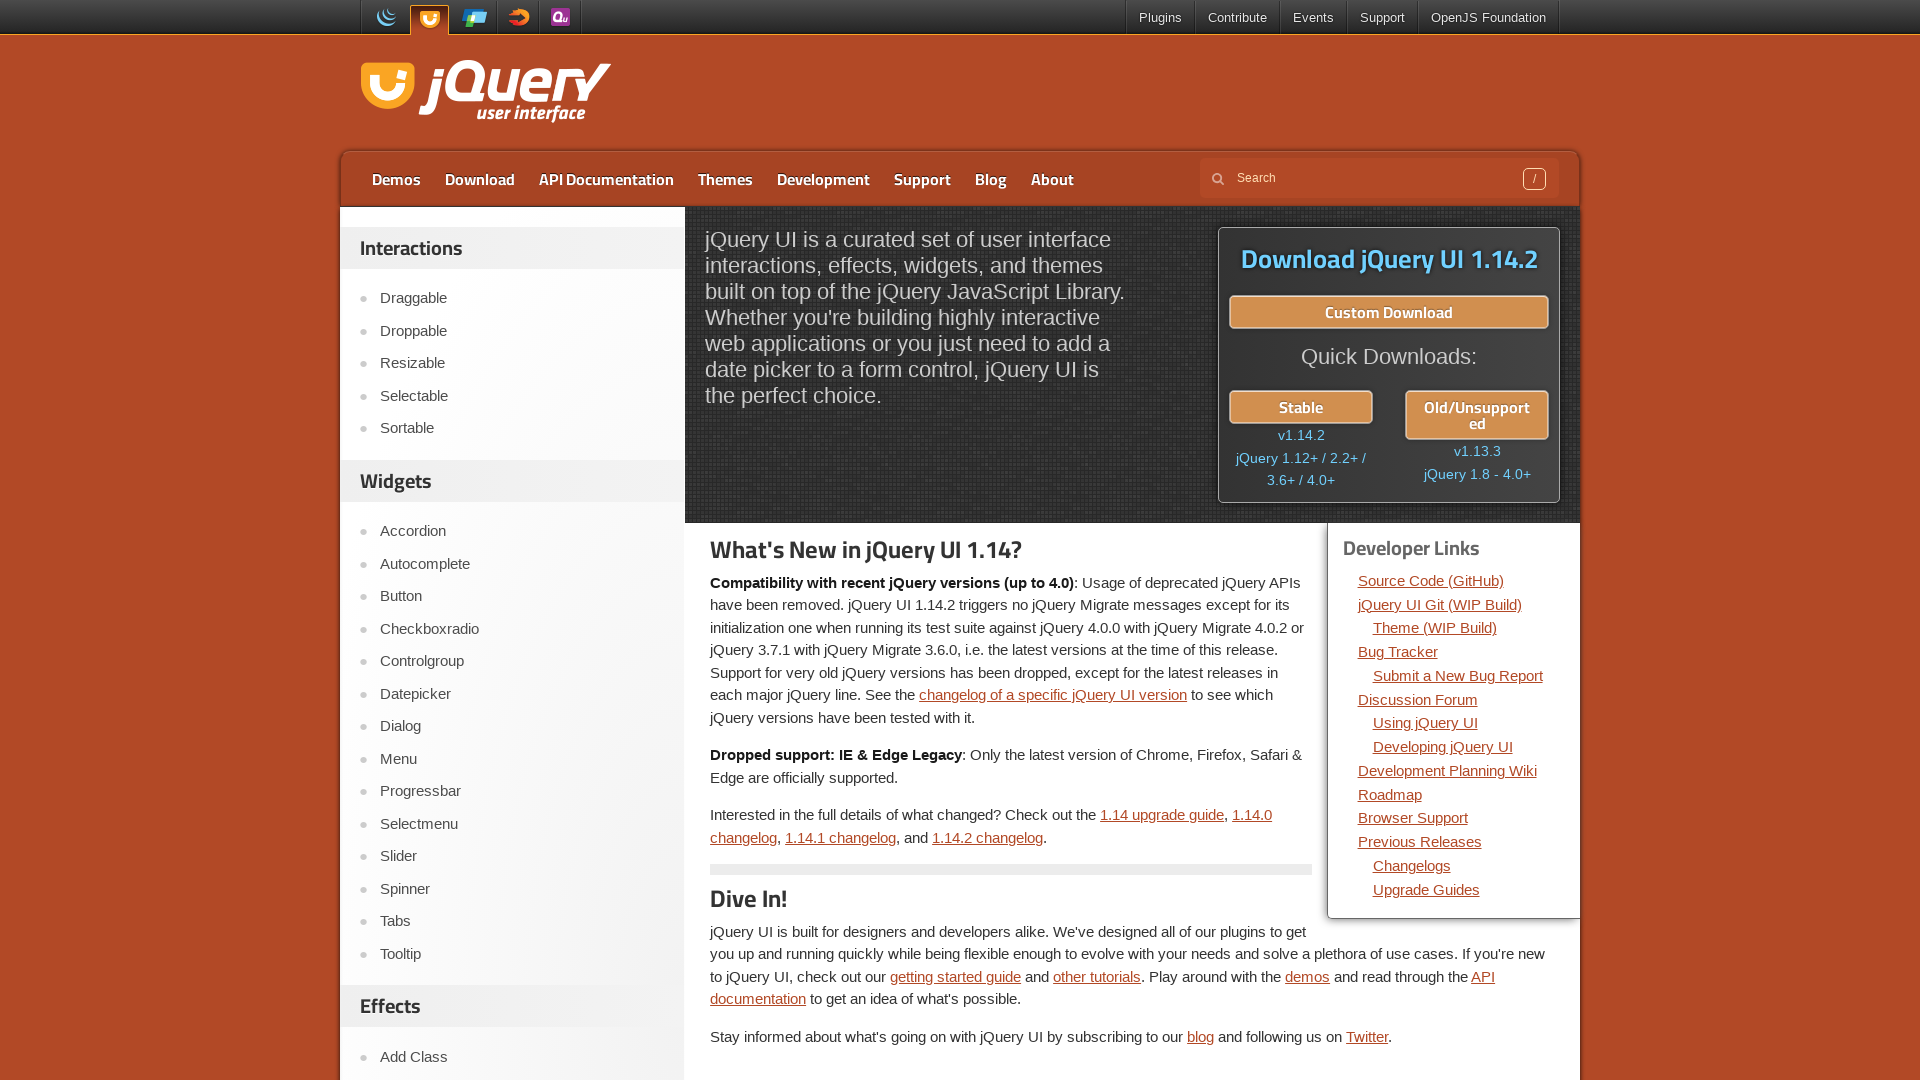

Hovered over the 'JS Foundation' link at (1488, 18) on text=JS Foundation
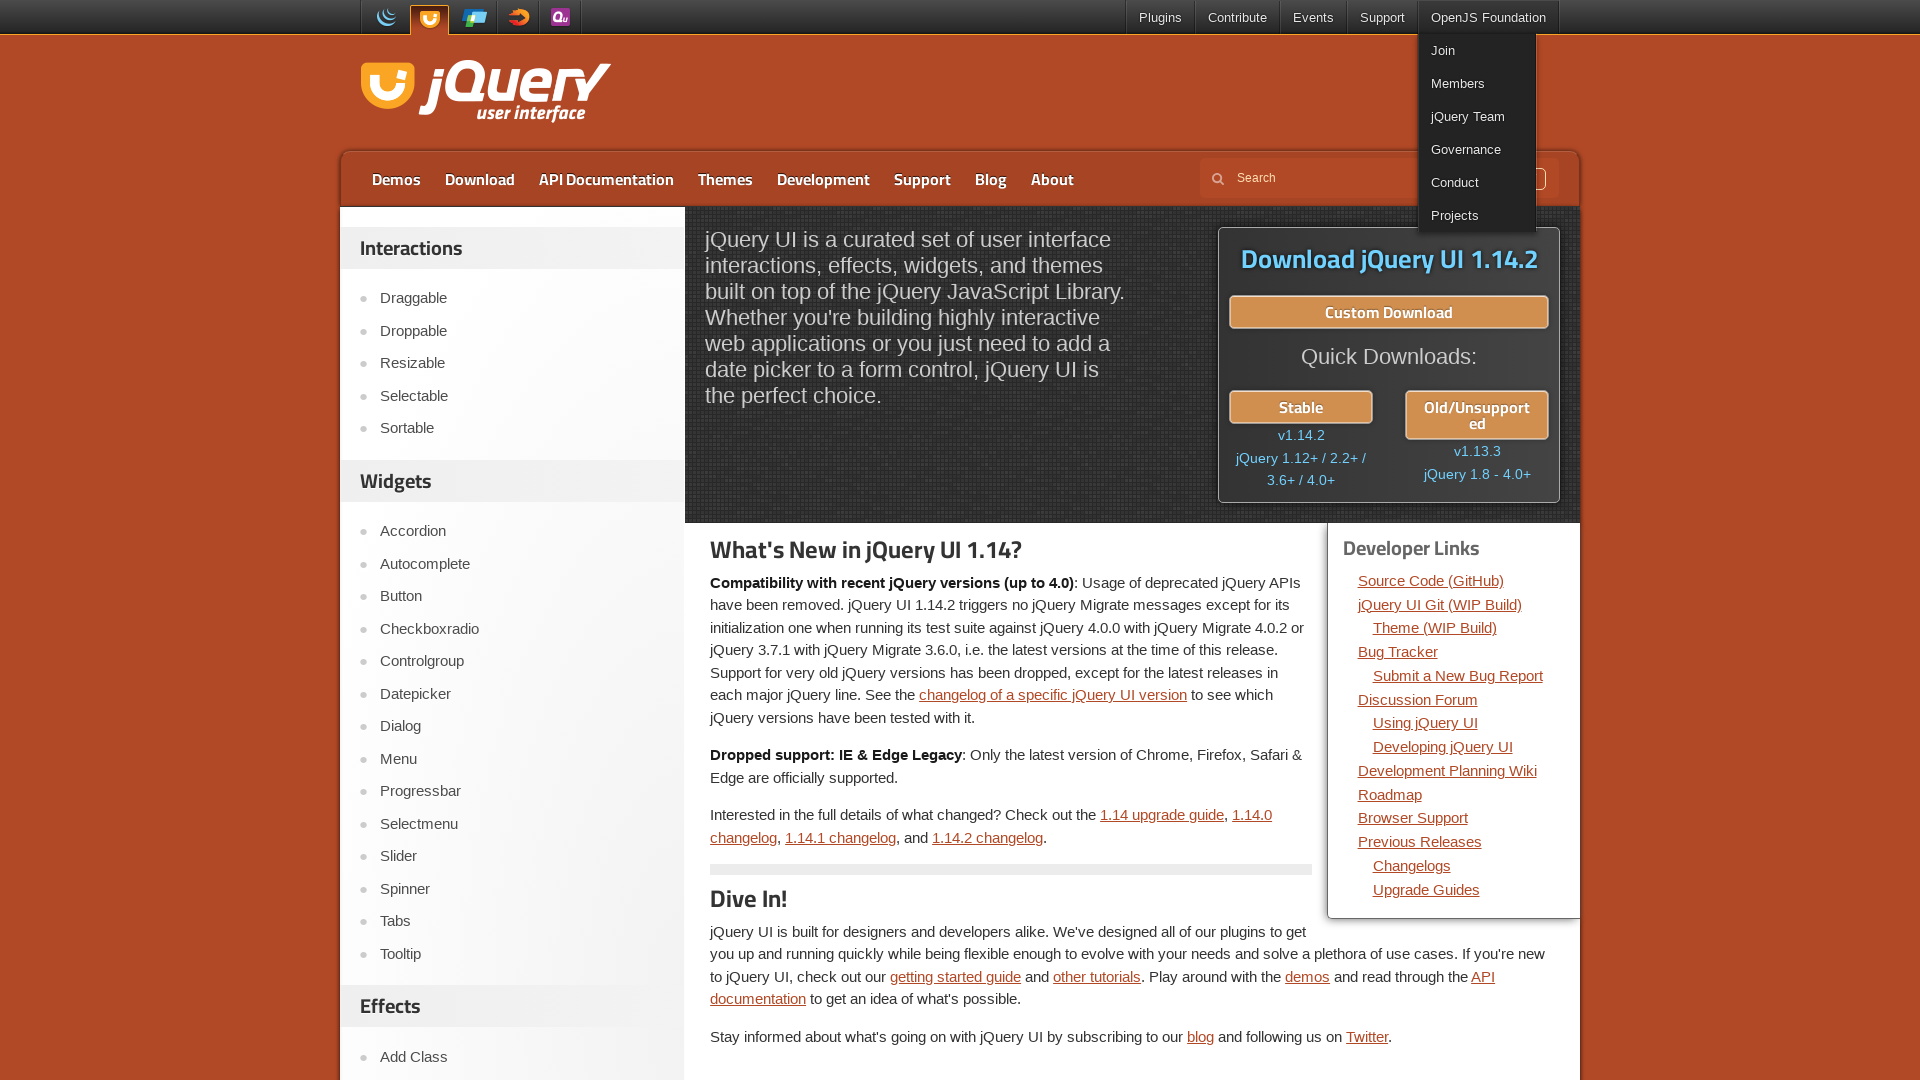

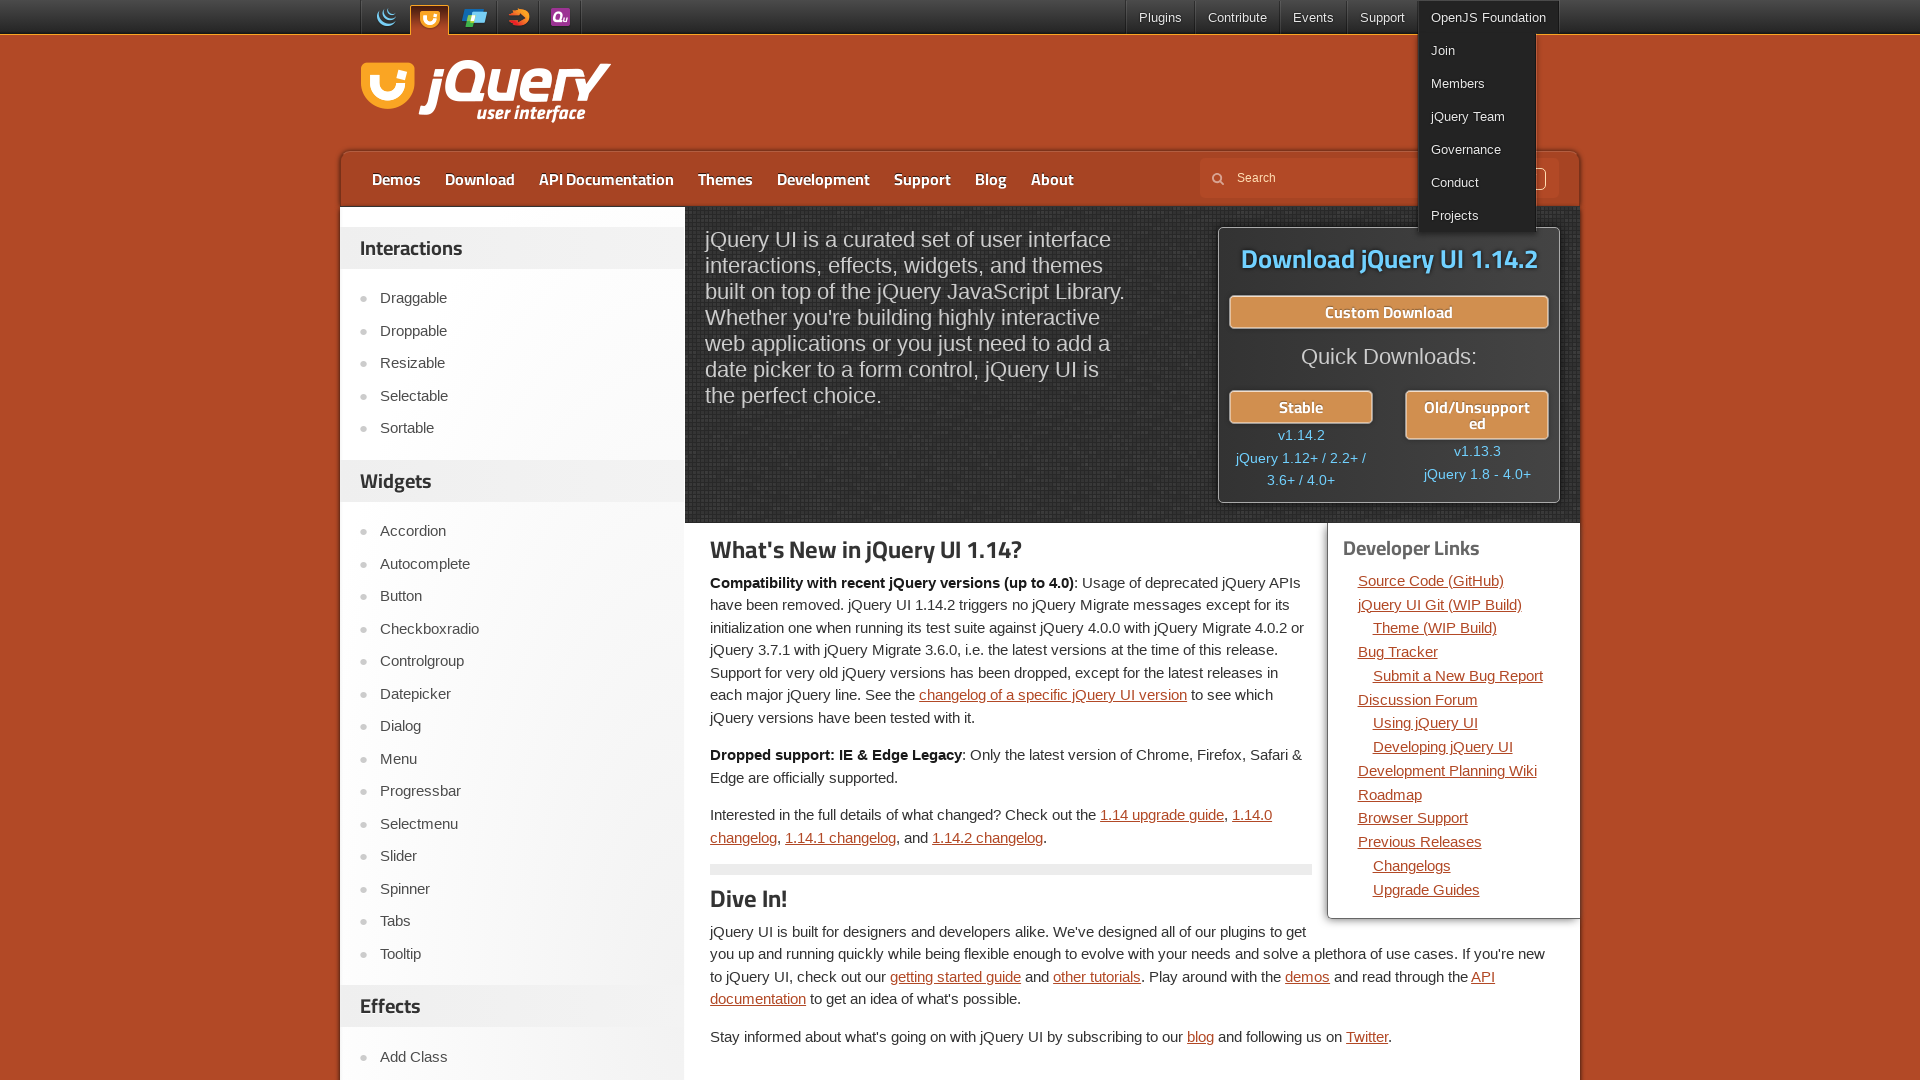